Navigates to a product category page and verifies that product links are present on the page.

Starting URL: https://www.woopy.com.ua/index.php/component/virtuemart/view/category/virtuemart_category_id/8

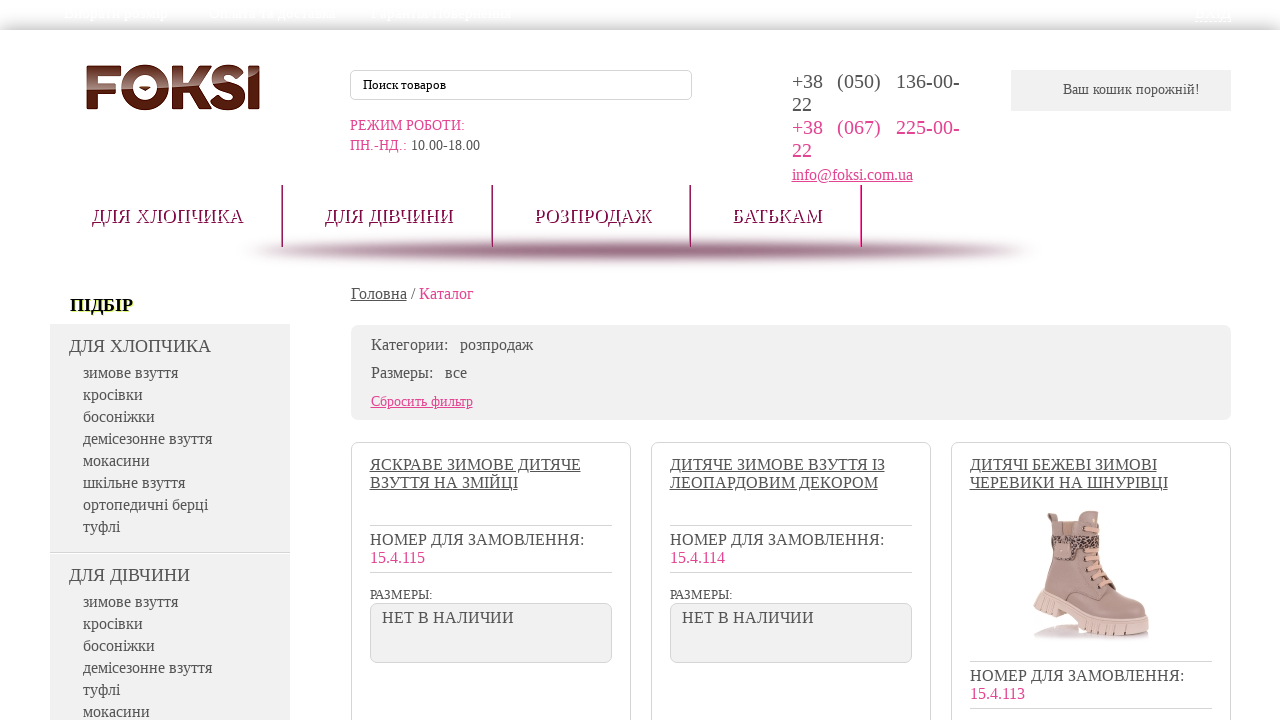

Waited for product listing to load - product links selector found
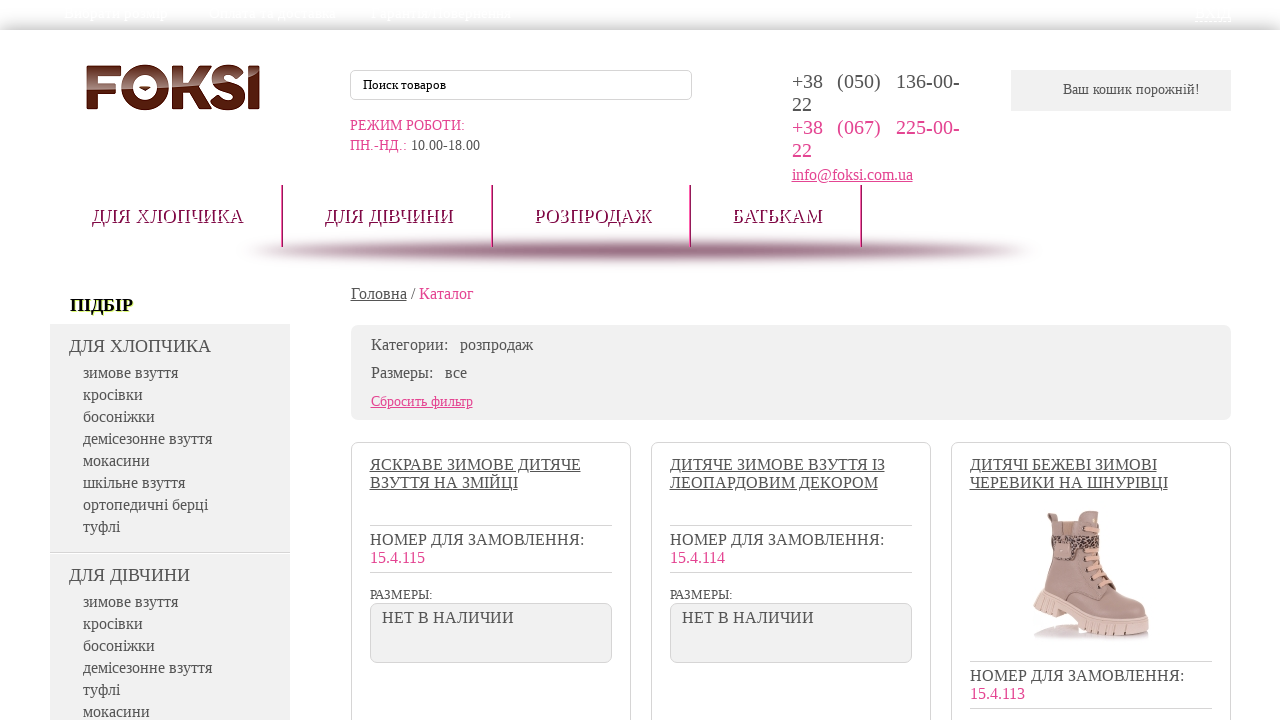

Retrieved all product links from category page
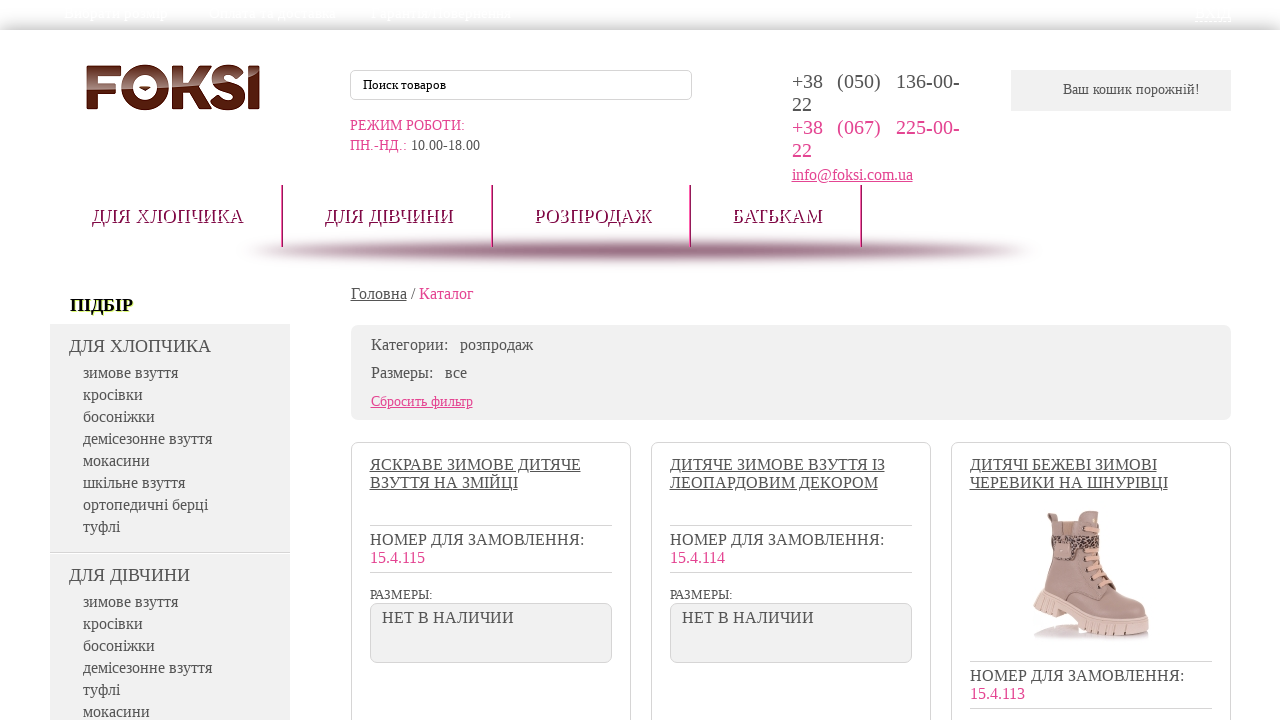

Verified that product links are present on the page - found 42 products
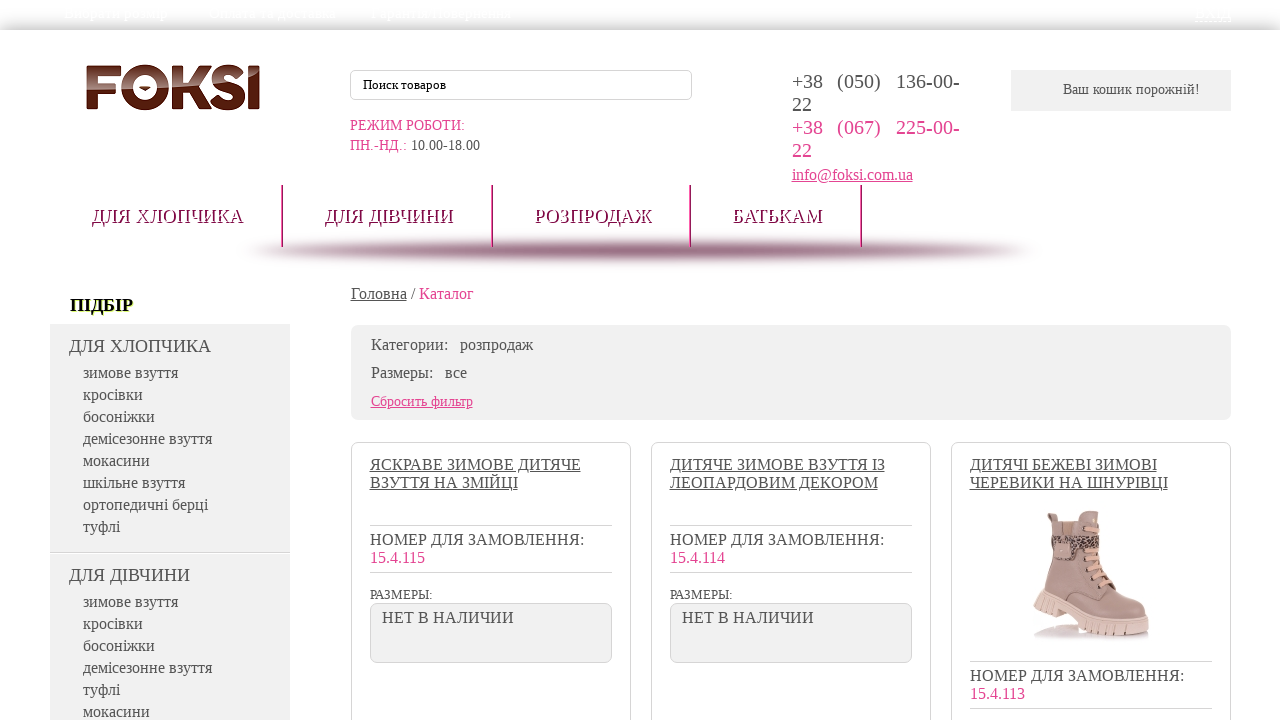

Clicked on the first product link to verify it works at (448, 360) on .product-readmore a >> nth=0
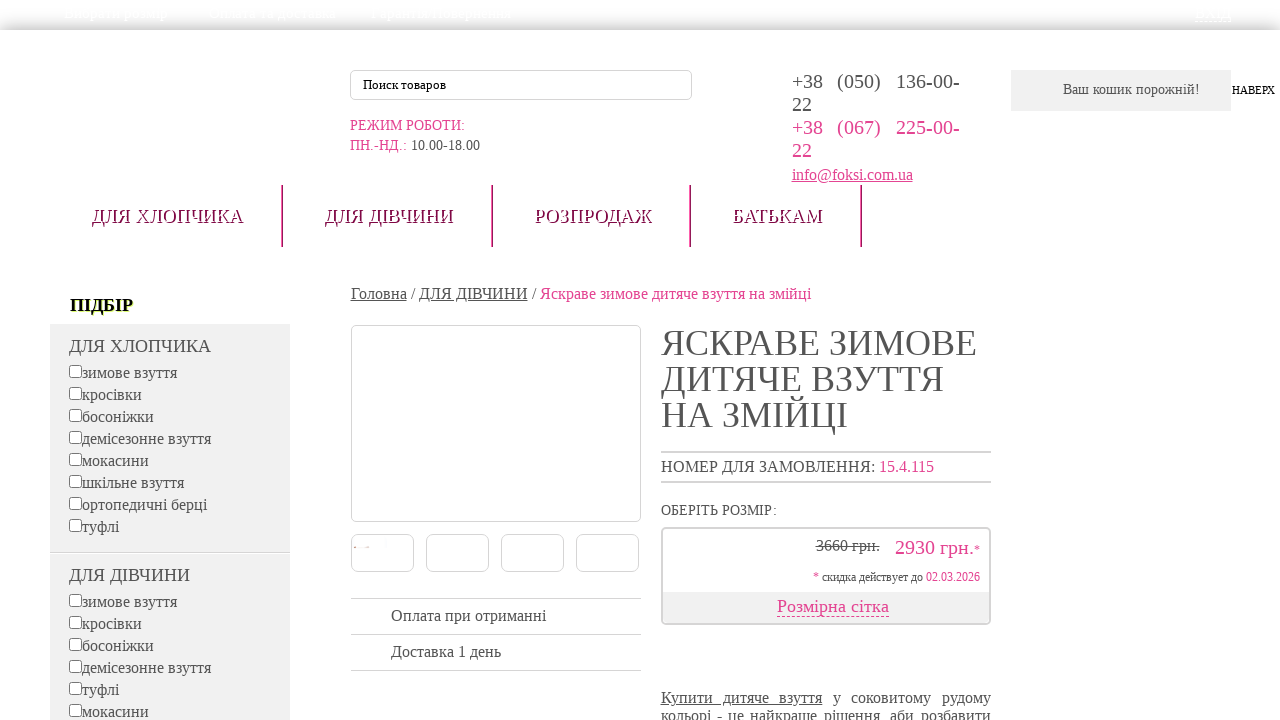

Product page loaded successfully
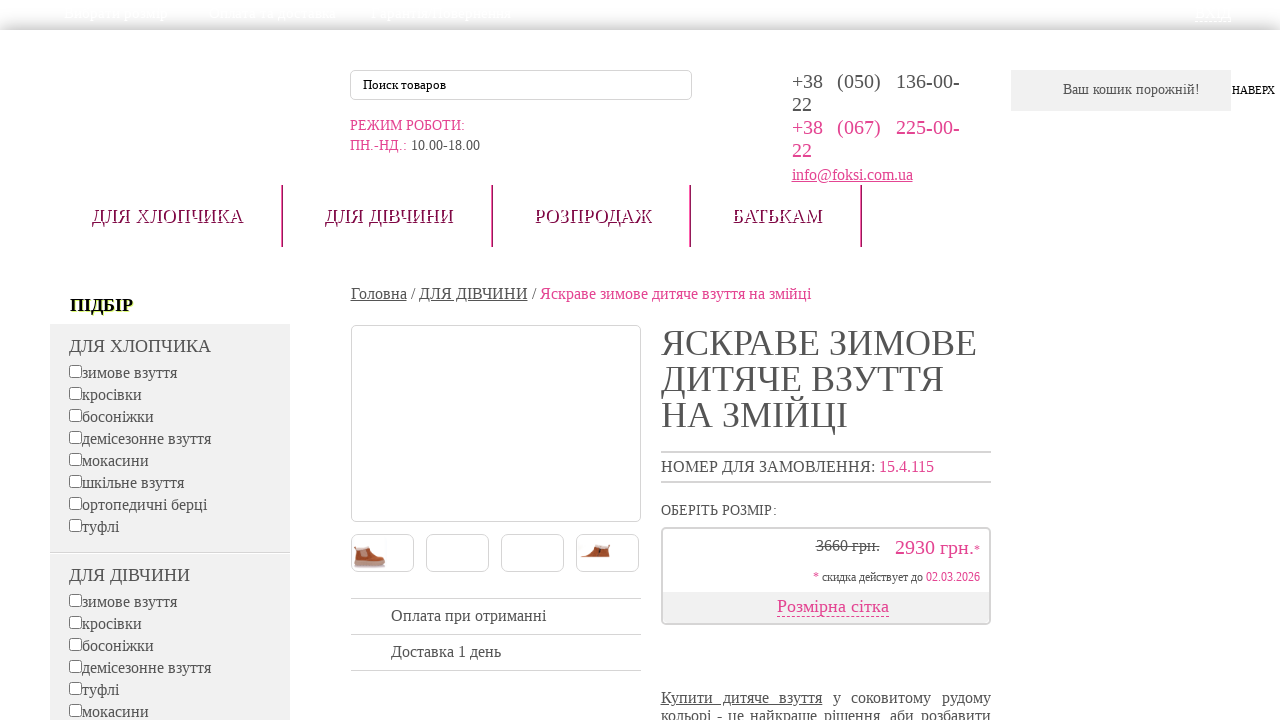

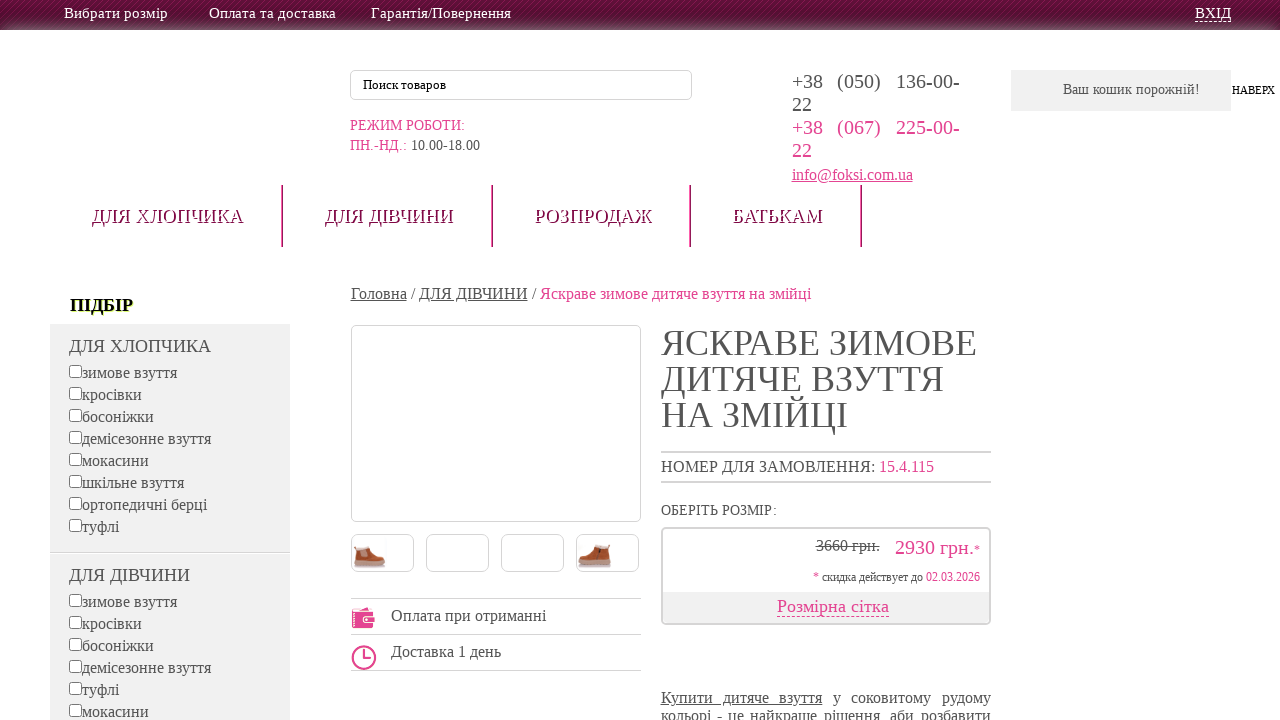